Navigates to Selenium's test inputs page and retrieves the value attribute of the email input field

Starting URL: https://www.selenium.dev/selenium/web/inputs.html

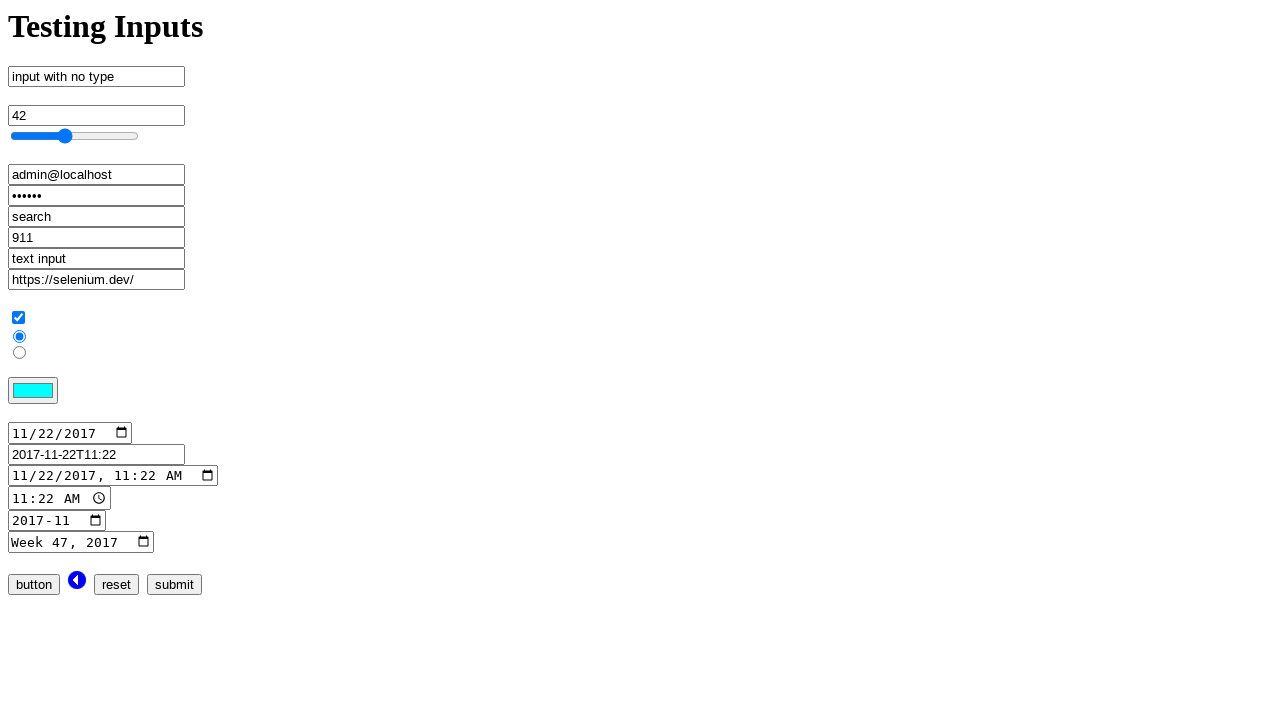

Navigated to Selenium test inputs page
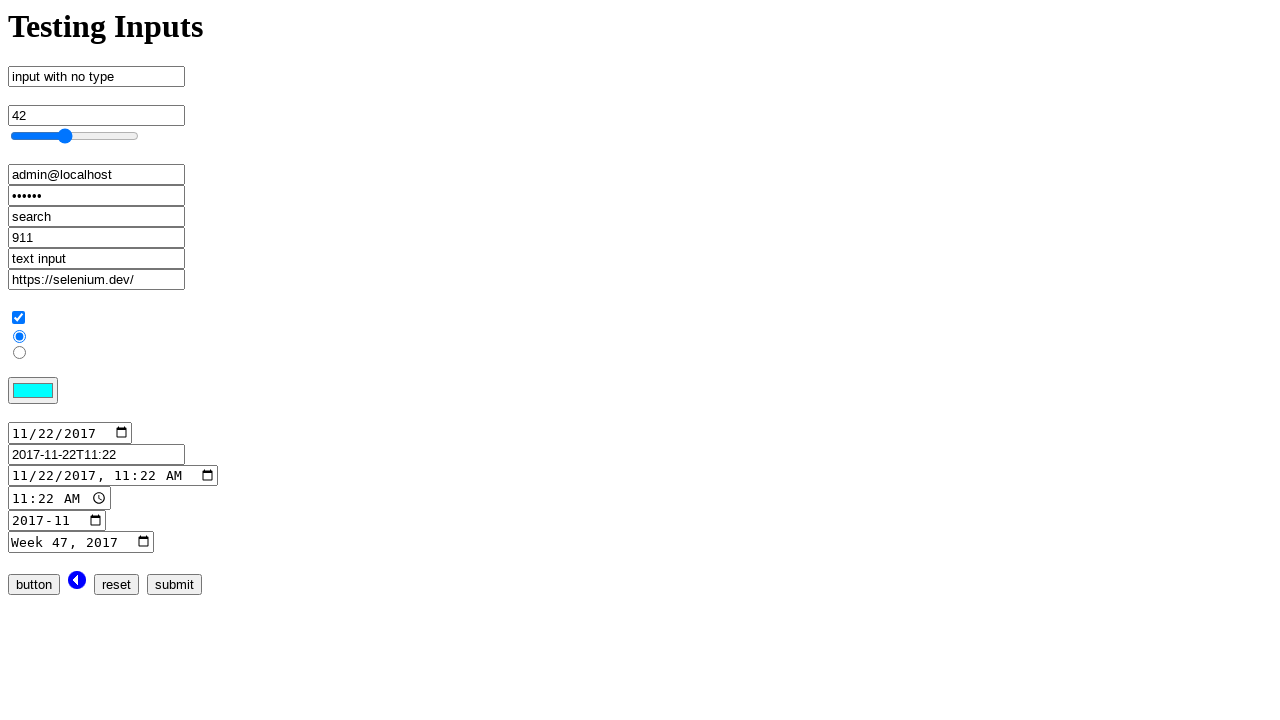

Located email input field
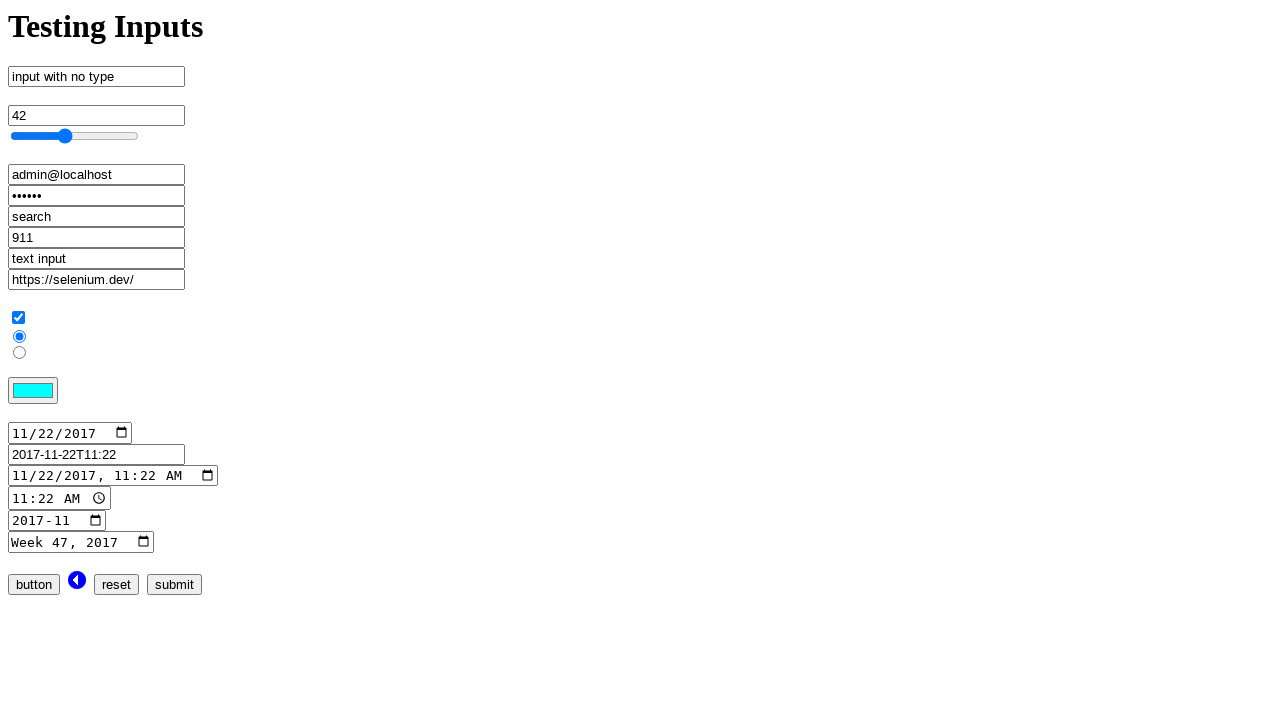

Email input field is ready
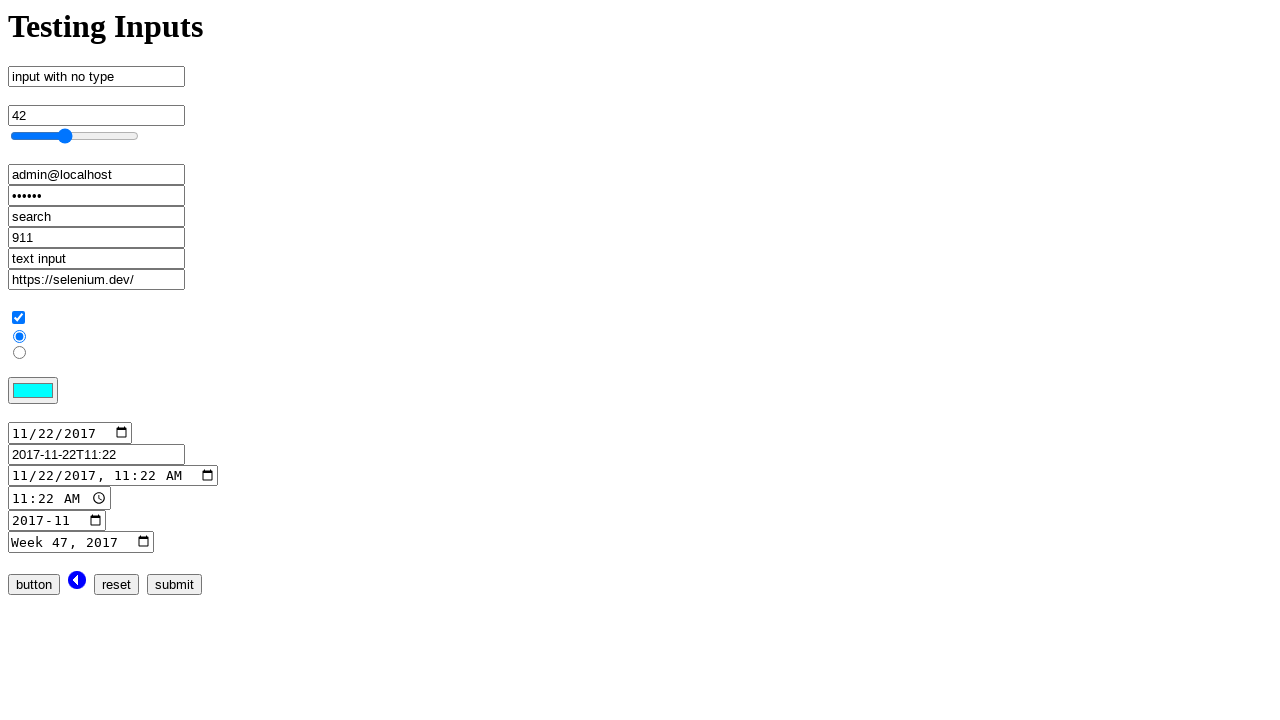

Retrieved value attribute from email input: 'admin@localhost'
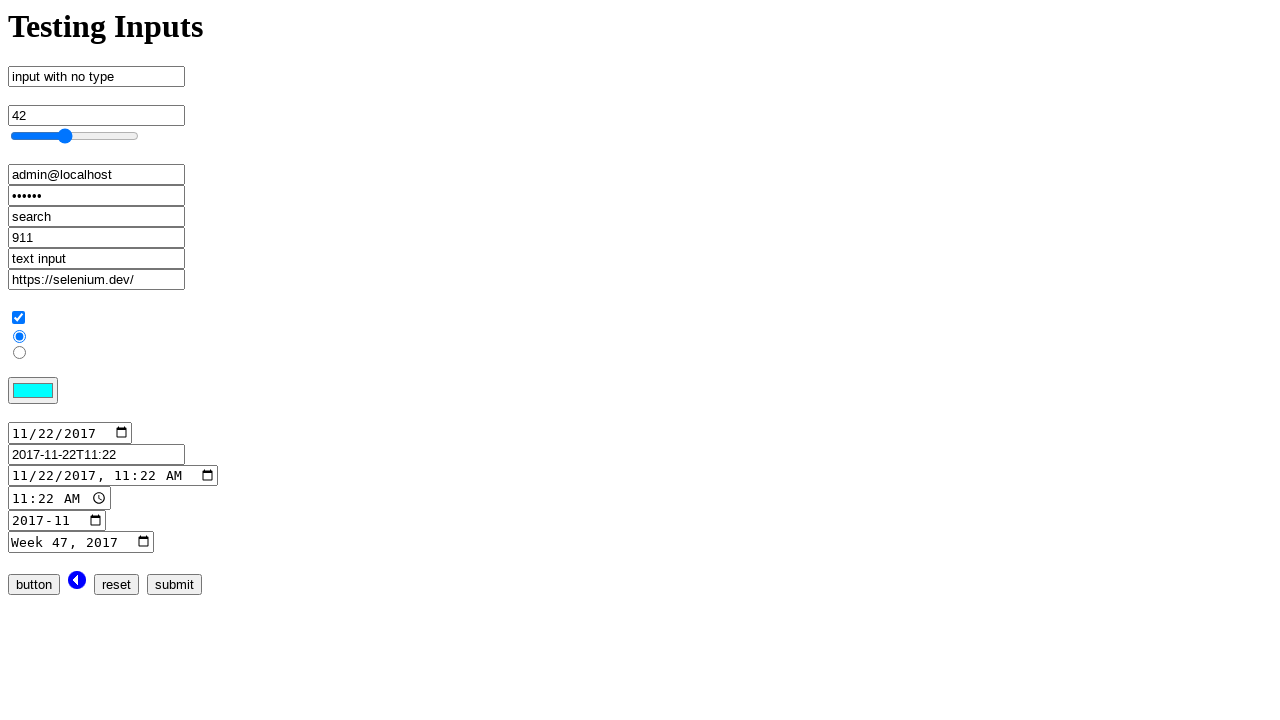

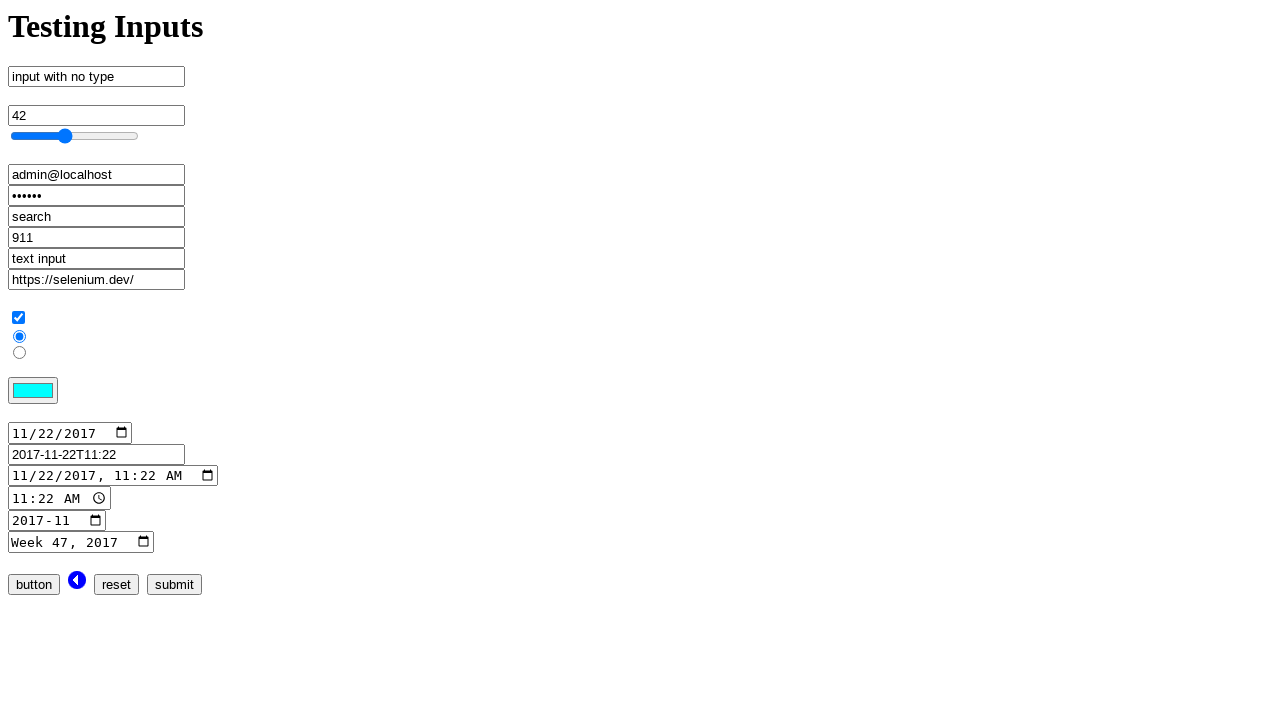